Tests AngularJS data binding by entering a name "Jane" in the input field and verifying the greeting text updates accordingly

Starting URL: https://www.angularjs.org

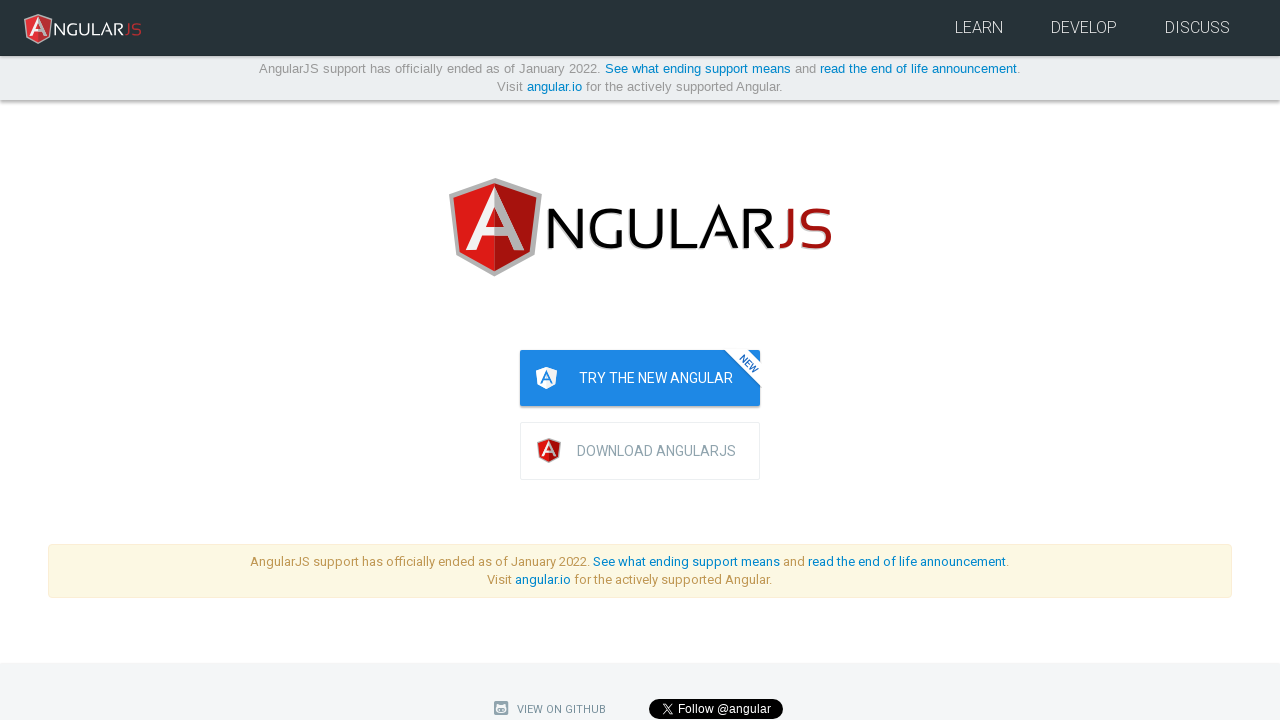

Entered 'Jane' in the name input field with ng-model binding on input[ng-model='yourName']
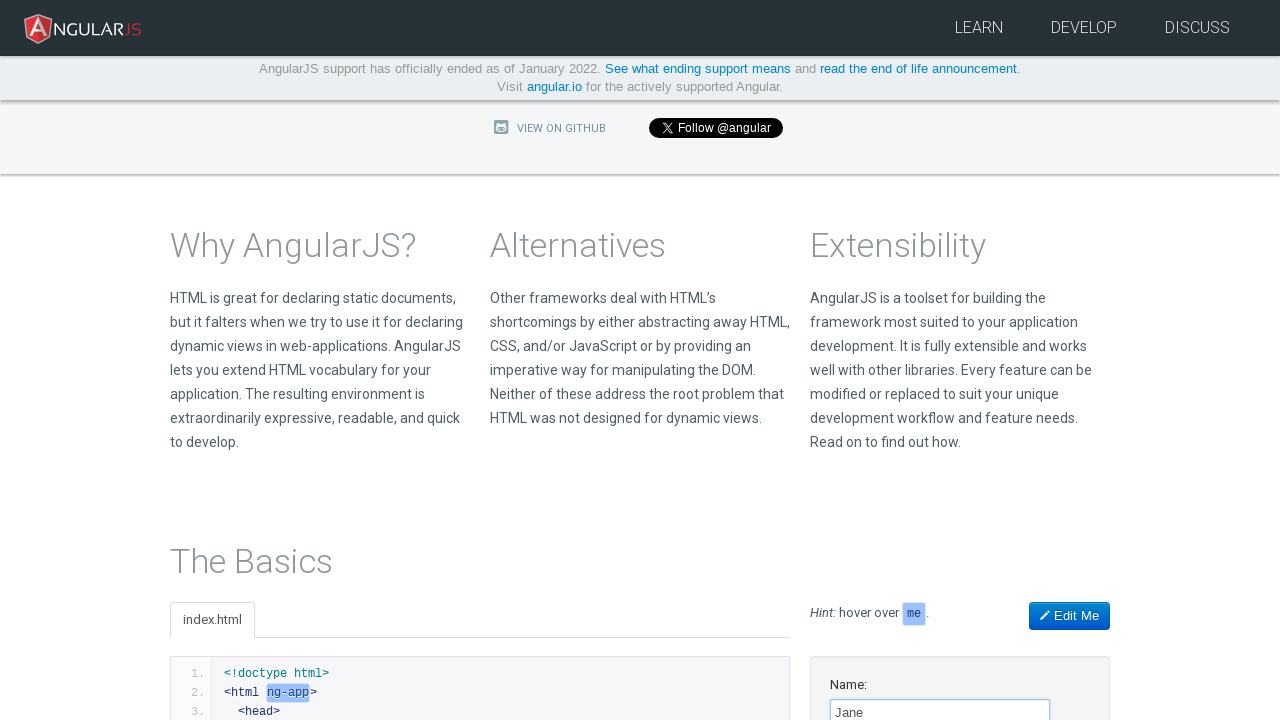

Verified greeting text updated to 'Hello Jane!' confirming AngularJS data binding
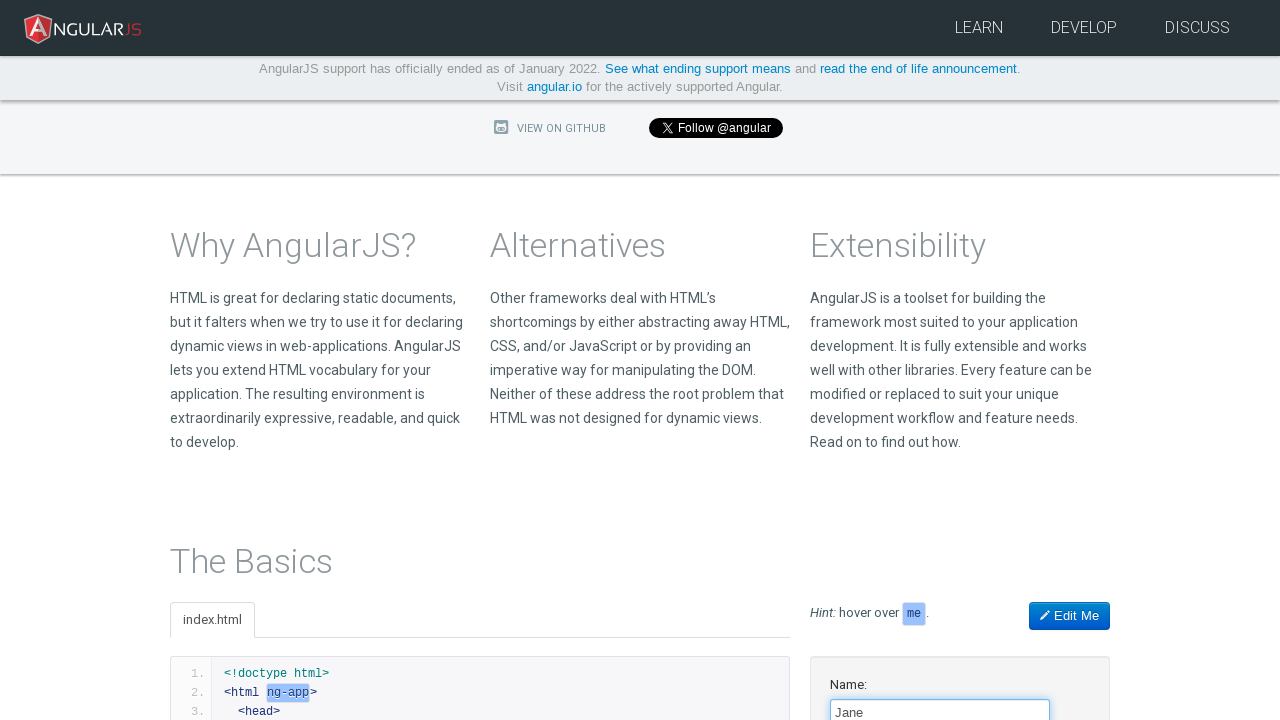

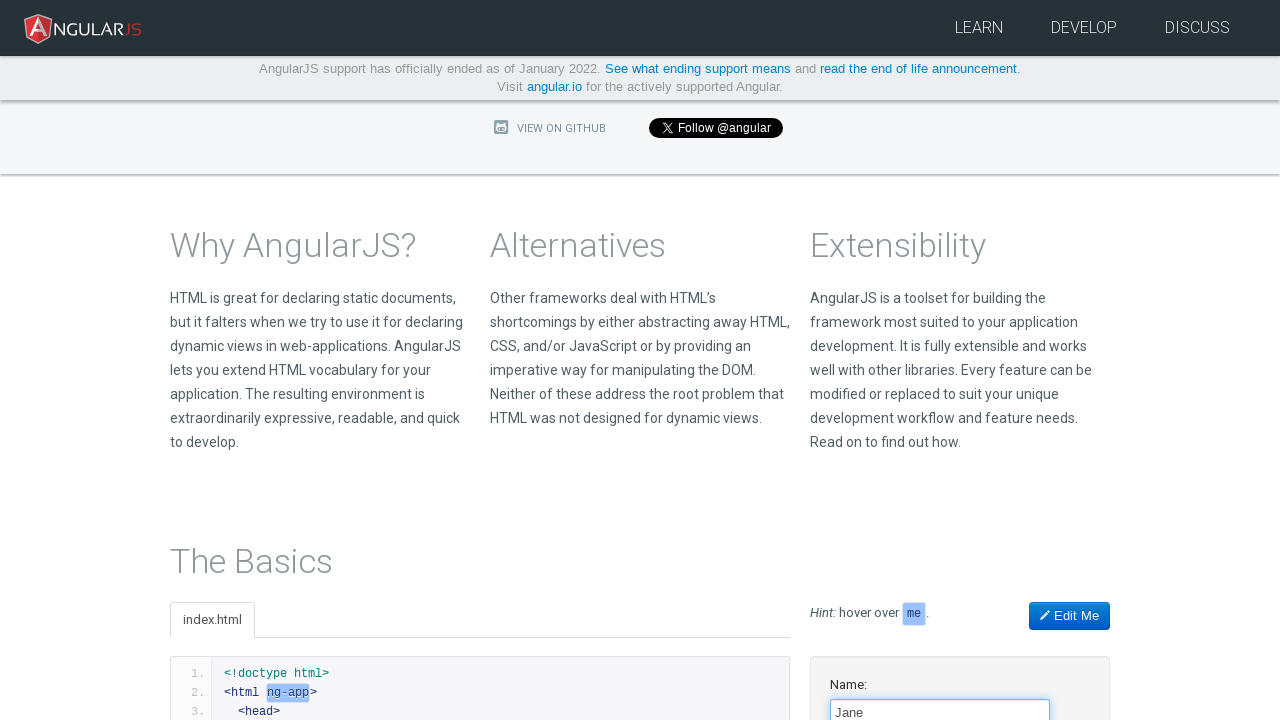